Waits for a price to drop to $100, books an item, solves a mathematical challenge, and submits the answer

Starting URL: http://suninjuly.github.io/explicit_wait2.html

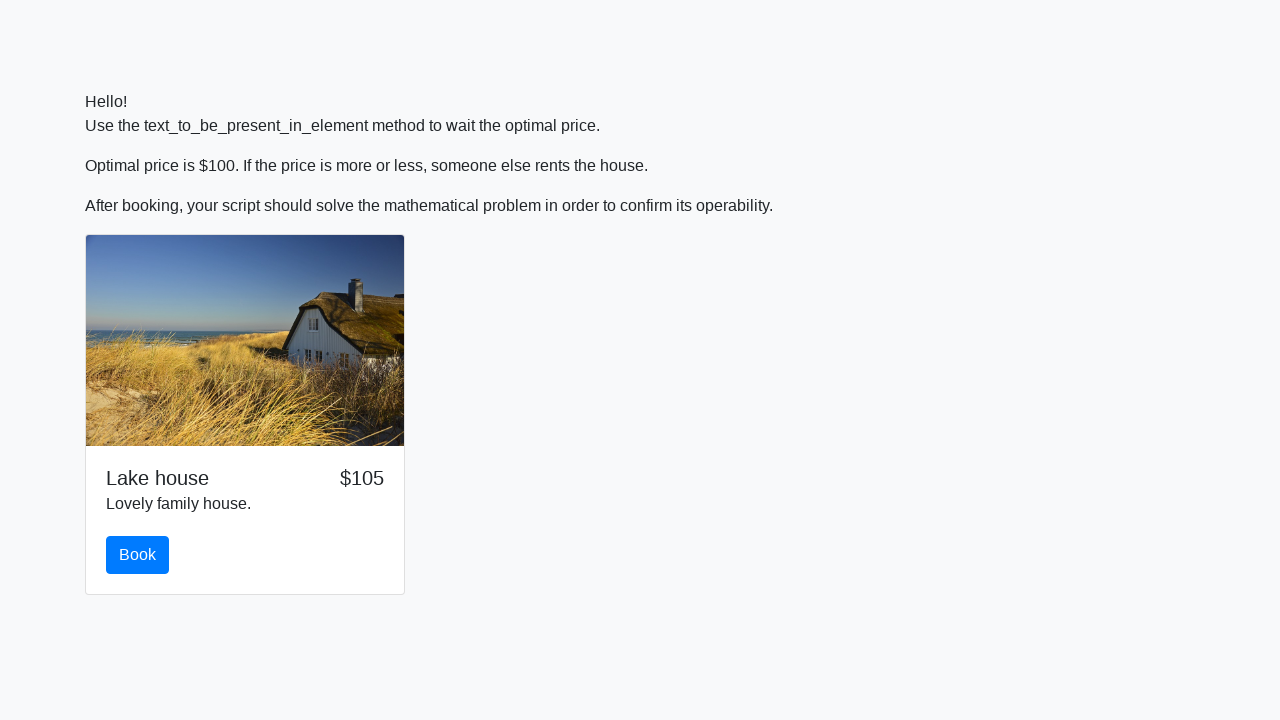

Waited for price to drop to $100
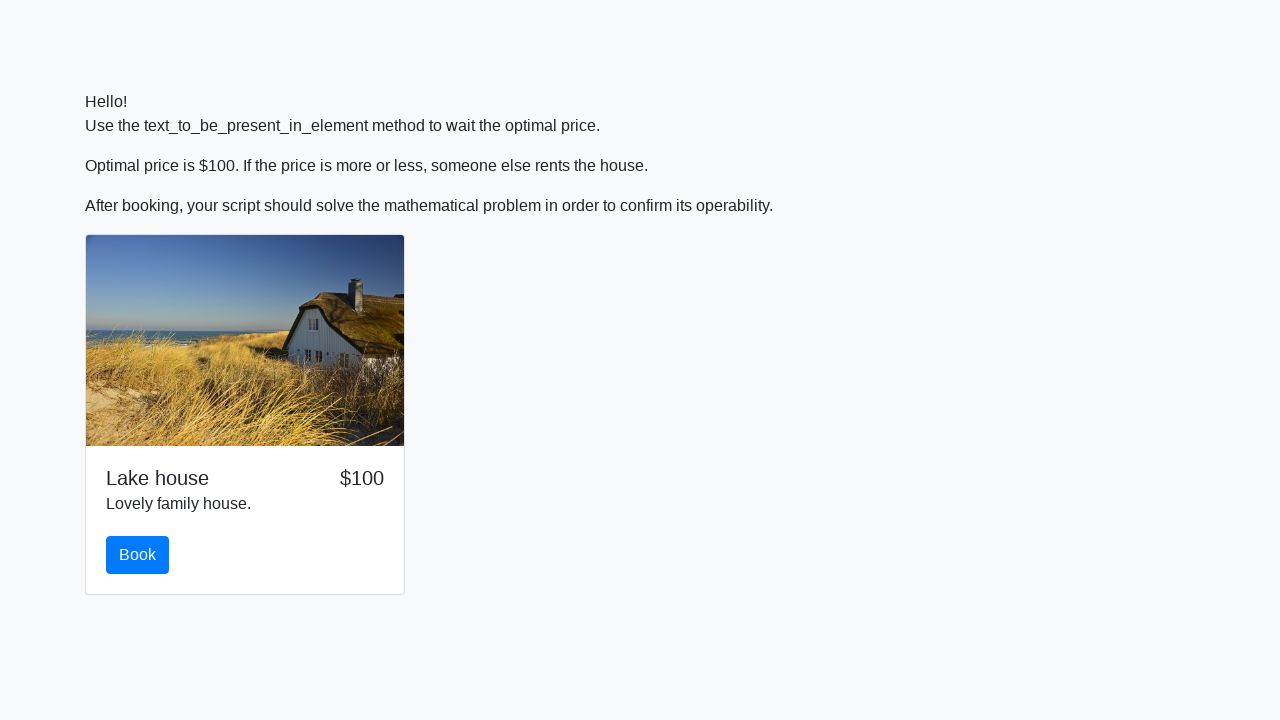

Clicked the book button at (138, 555) on #book
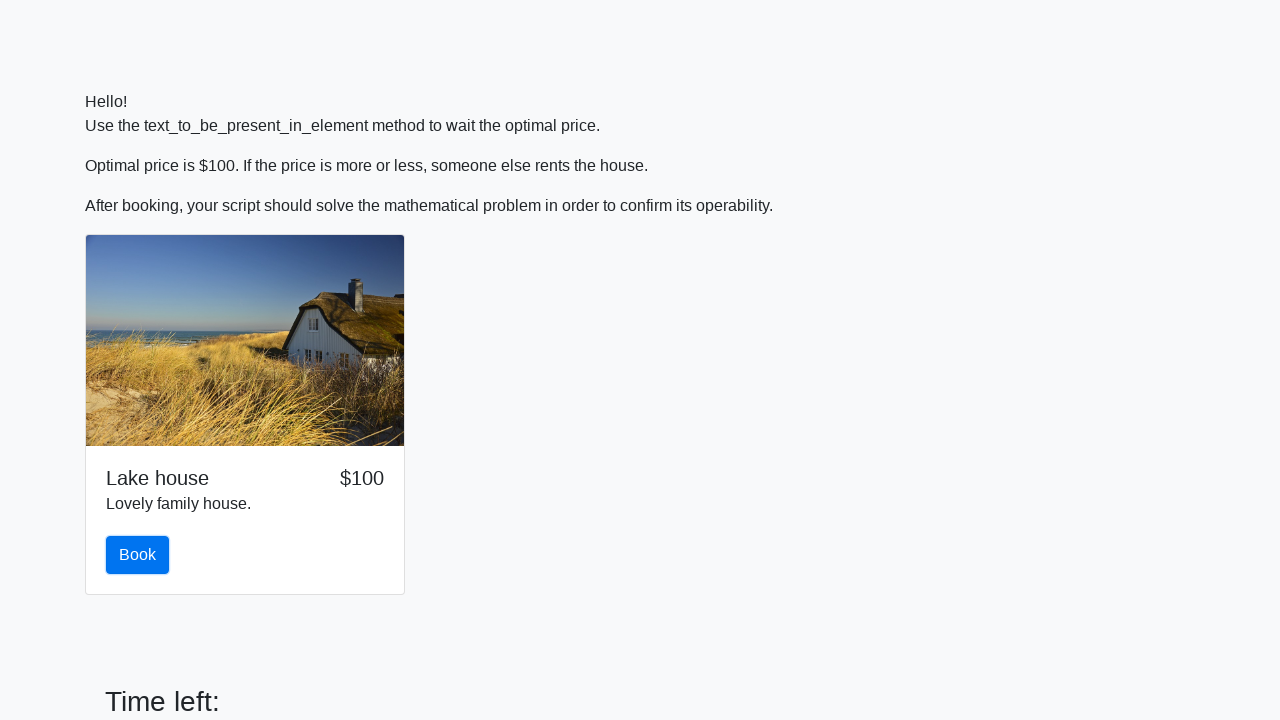

Retrieved the input value for calculation
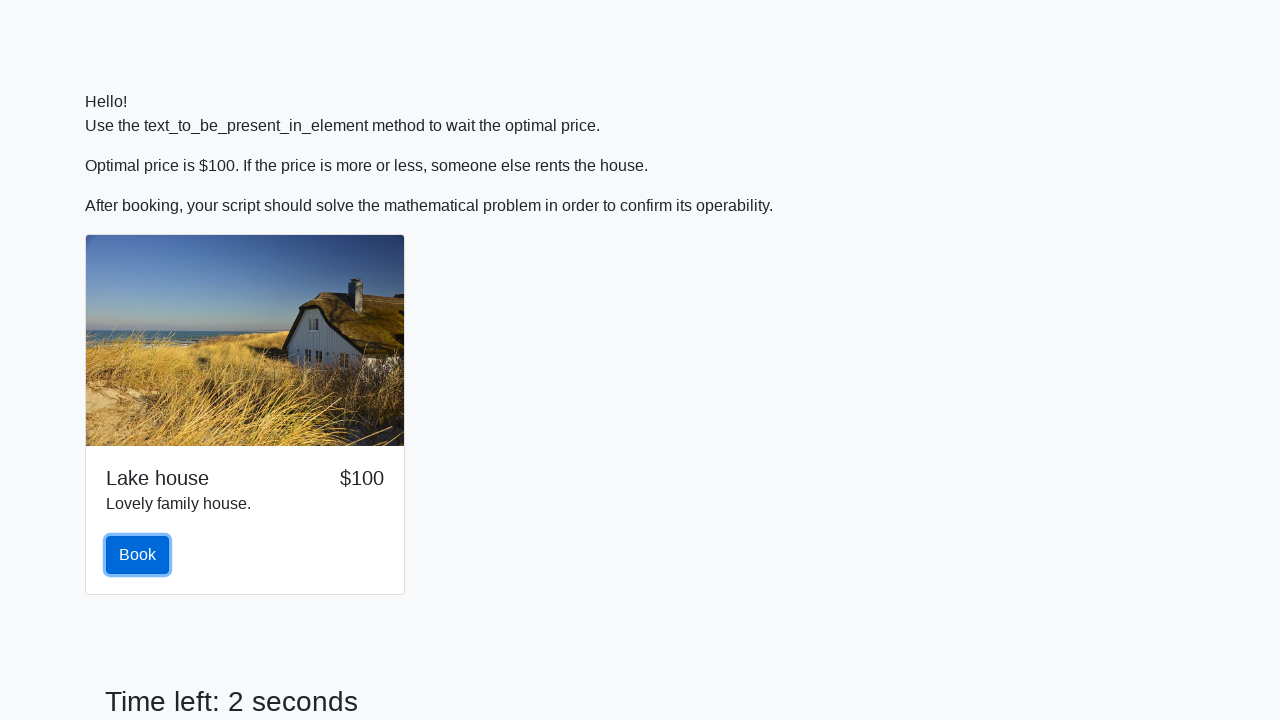

Calculated mathematical answer: 1.902968136753119
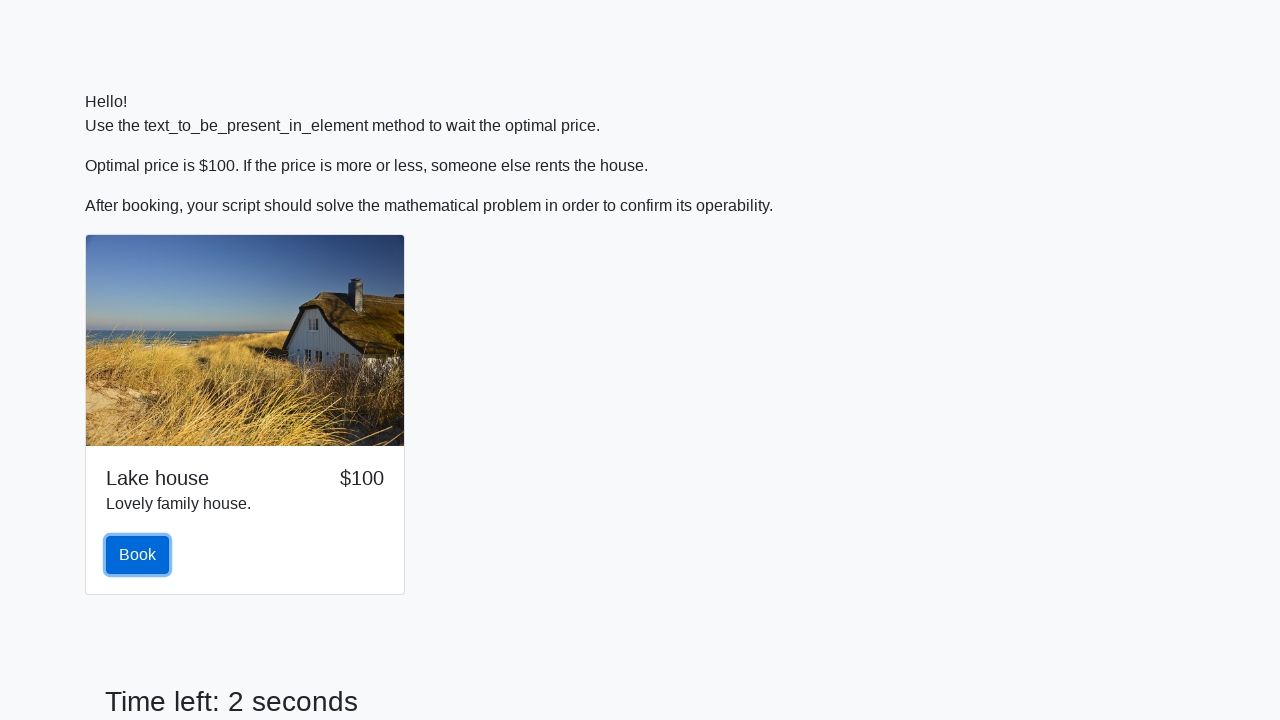

Filled in the answer field on #answer
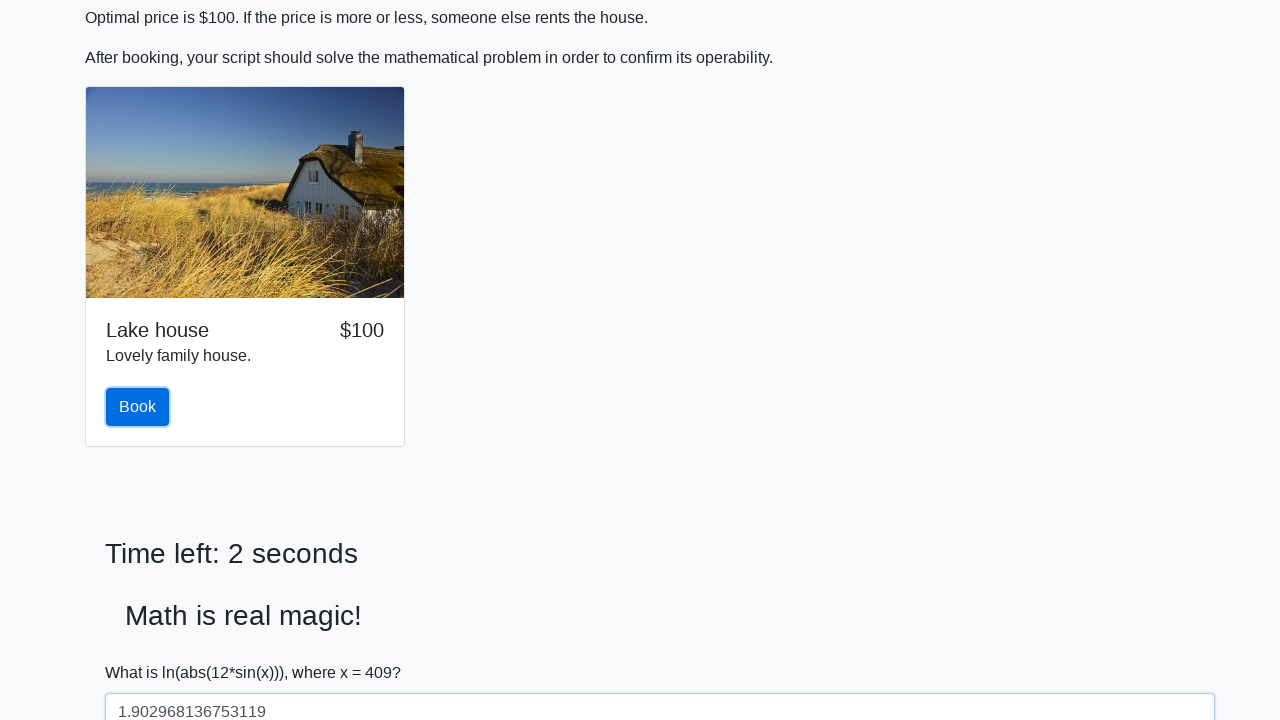

Clicked the solve button to submit the answer at (143, 651) on #solve
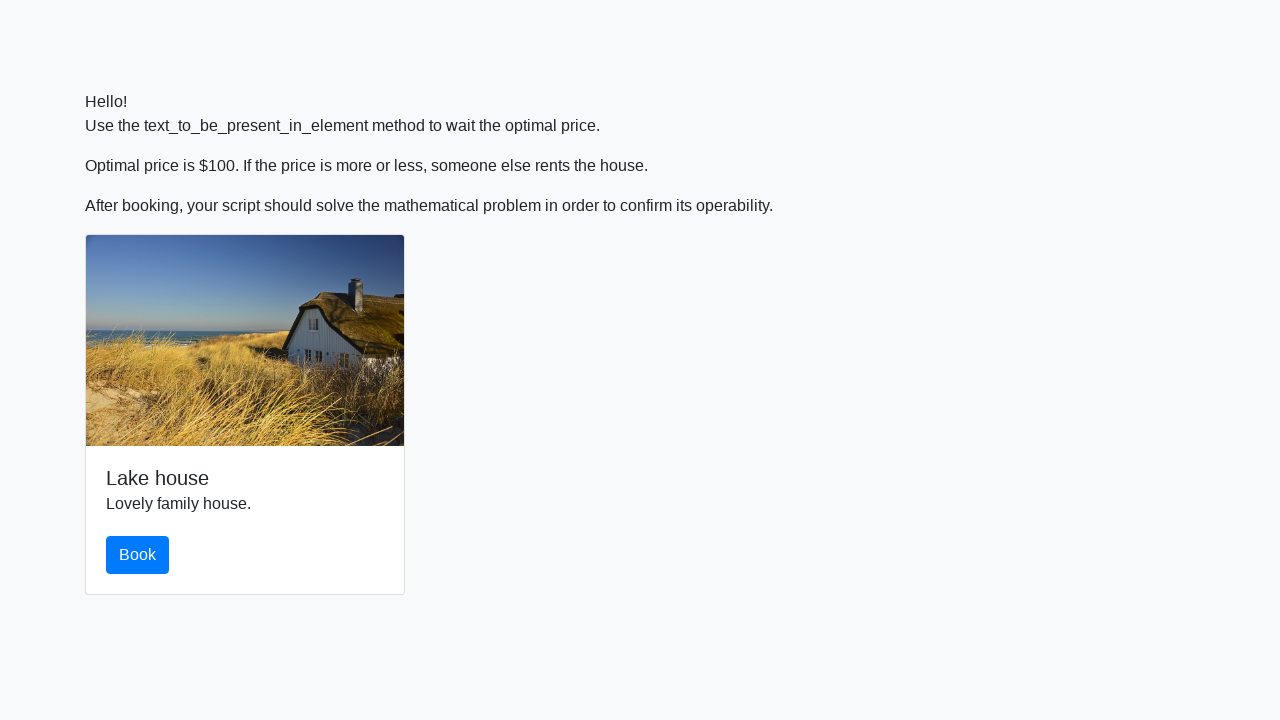

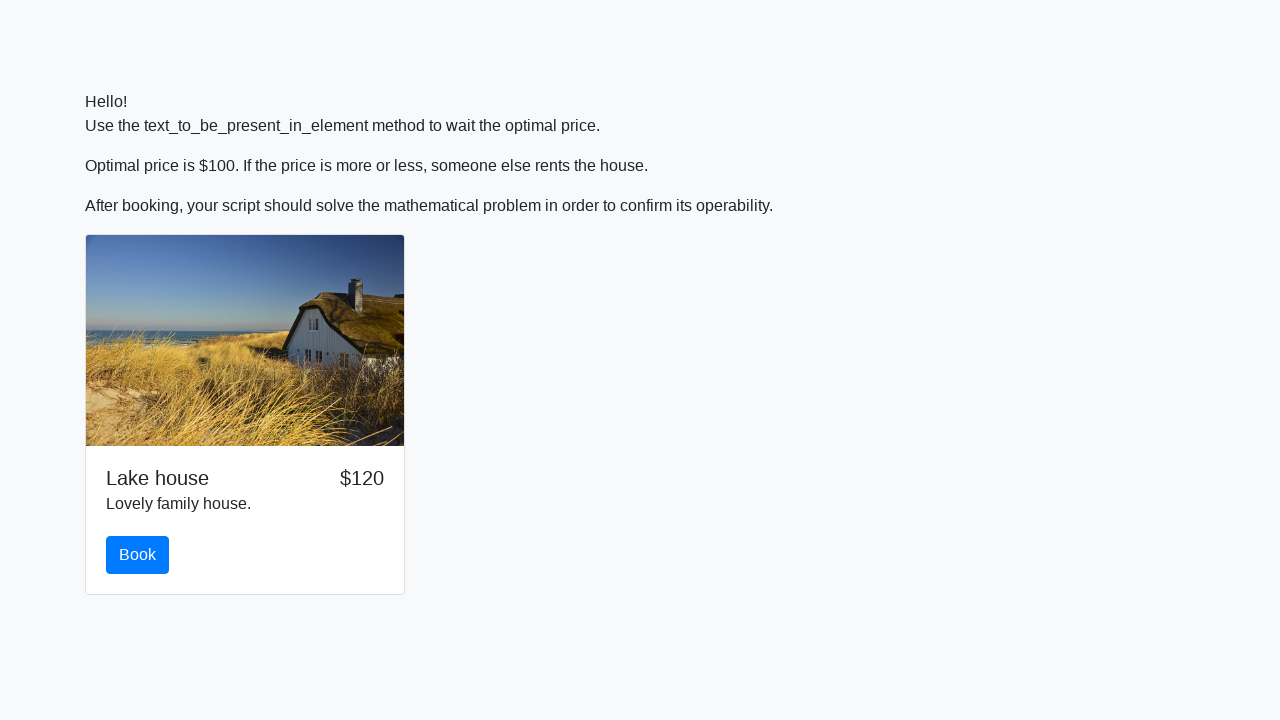